Tests dropdown selection functionality by selecting options using index, verifying dropdown interaction on the-internet.herokuapp.com

Starting URL: https://the-internet.herokuapp.com/dropdown

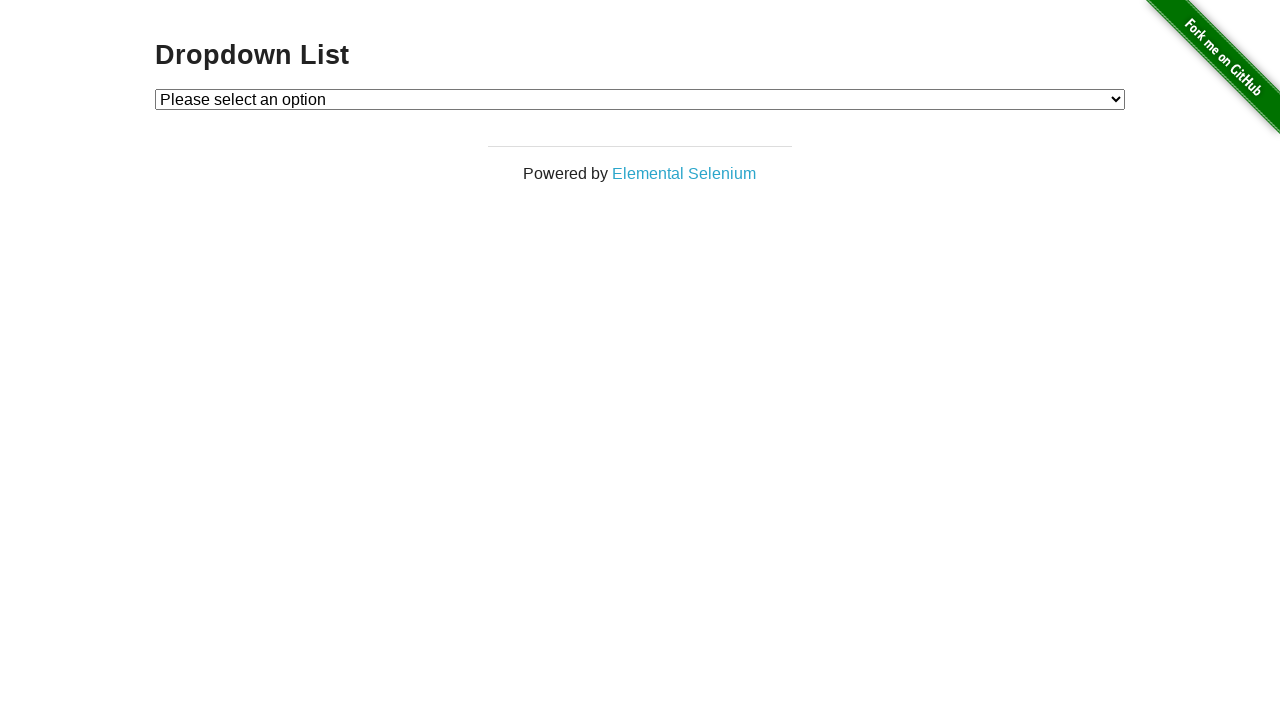

Waited for dropdown element to be available
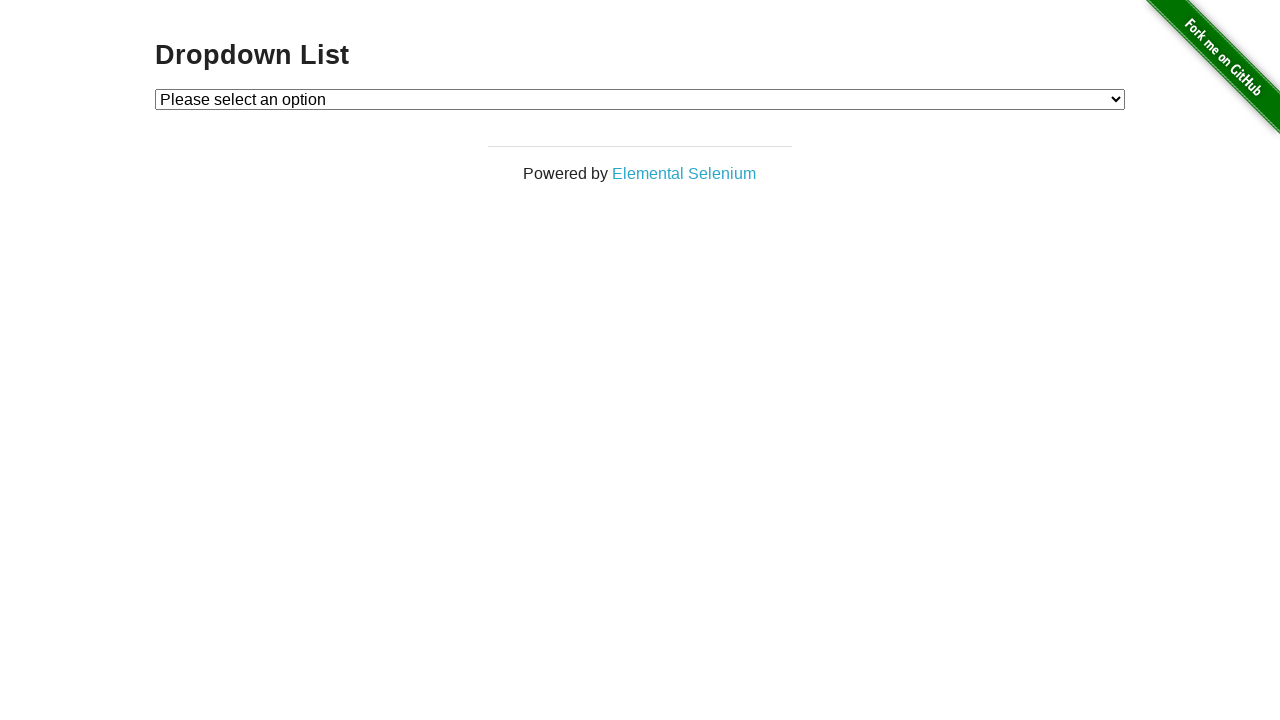

Selected Option 1 from dropdown by index 1 on #dropdown
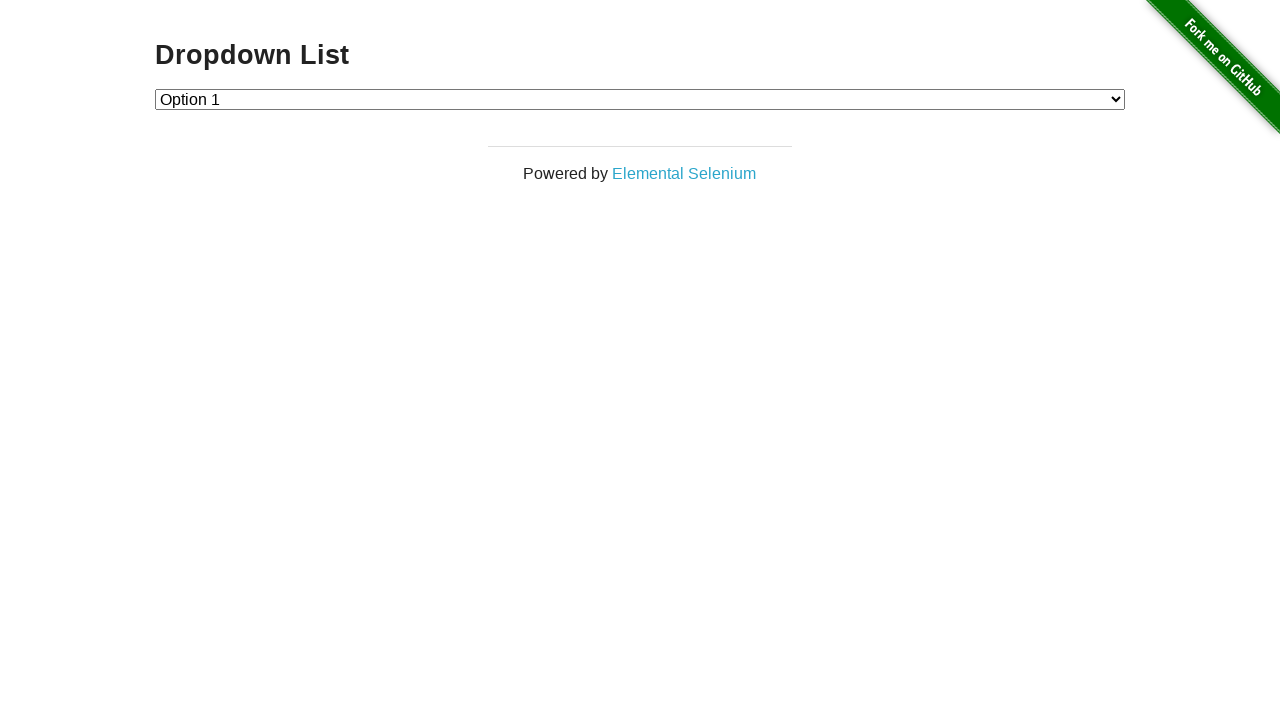

Selected Option 2 from dropdown by value '2' on #dropdown
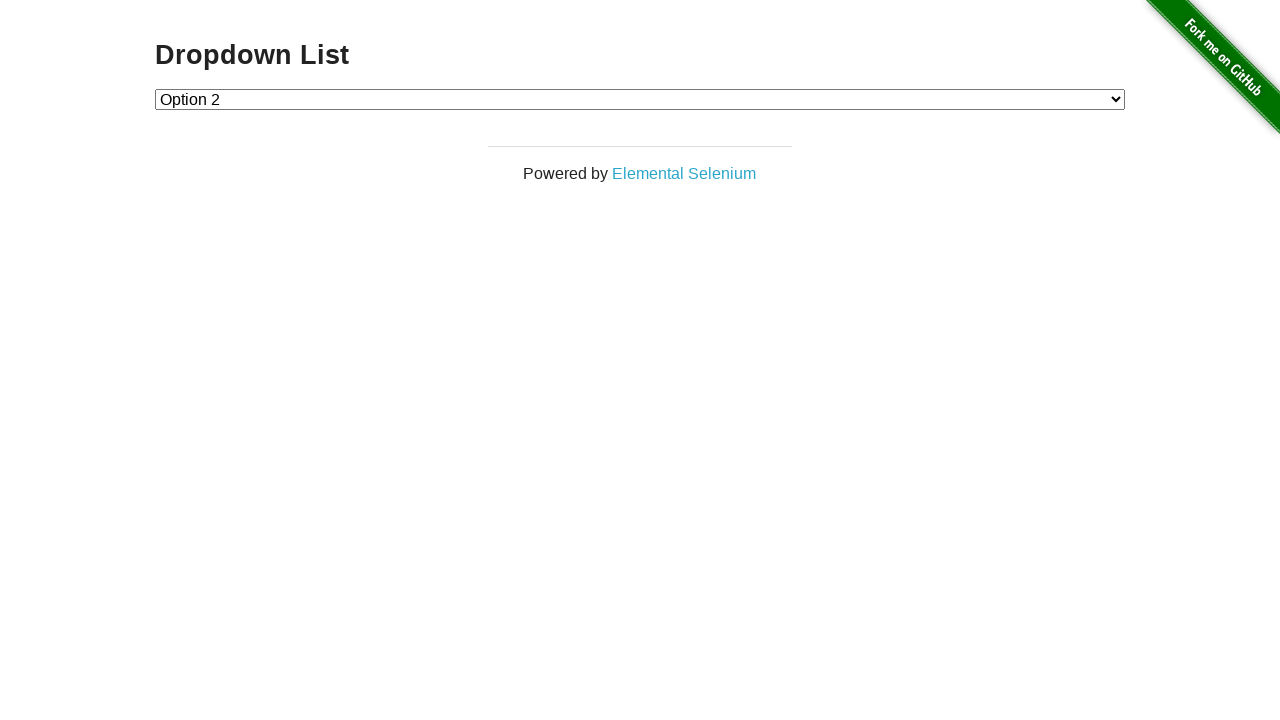

Selected Option 1 from dropdown by visible text label on #dropdown
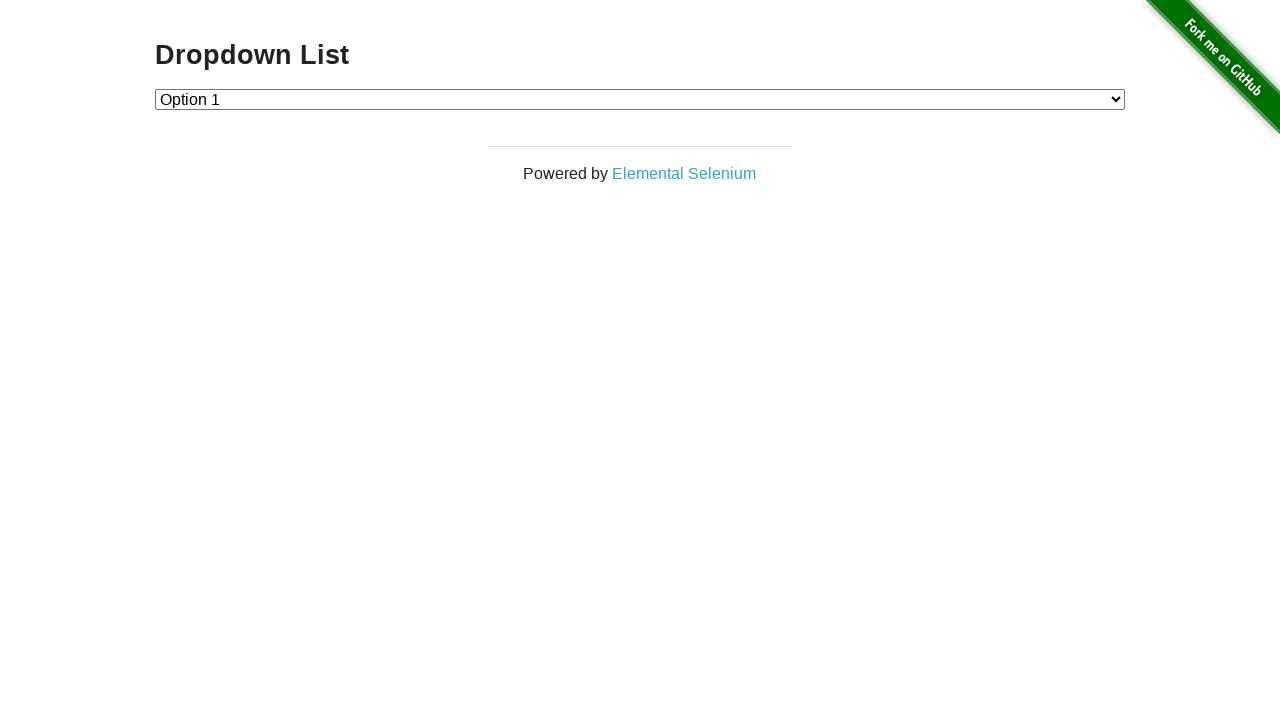

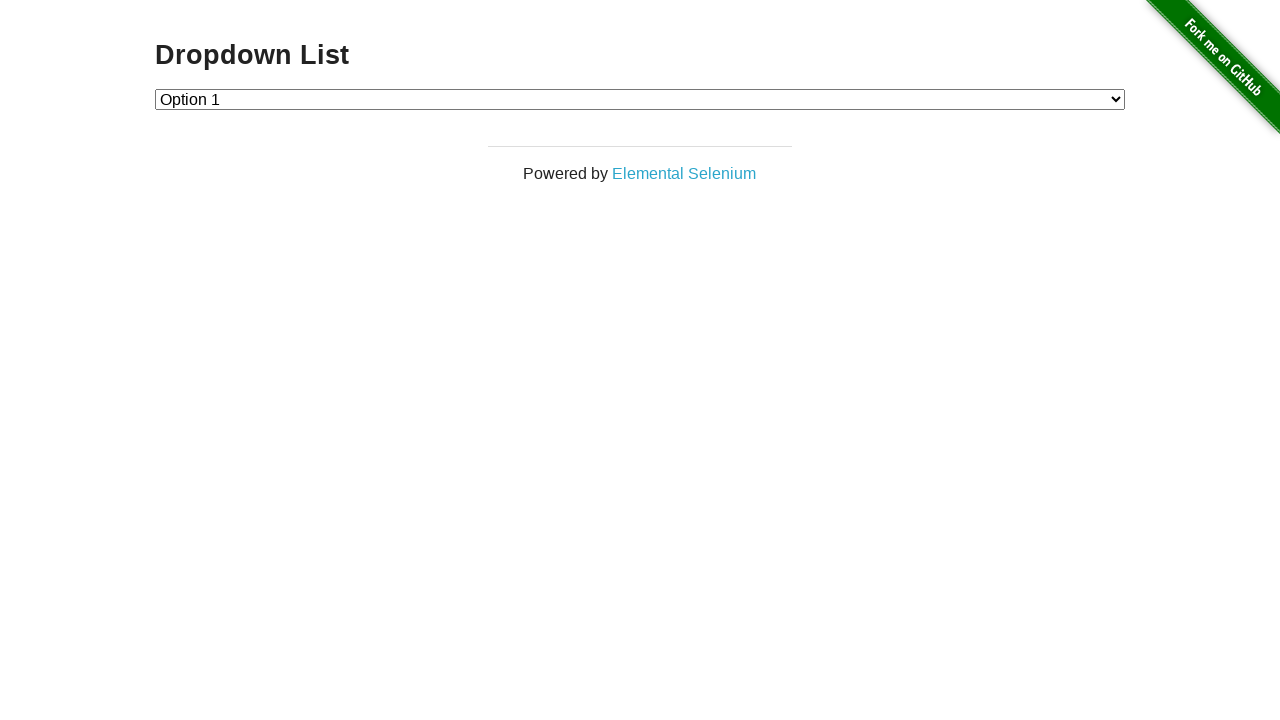